Tests the jQuery UI Selectable widget by switching to the demo iframe and performing a click-and-hold action to select multiple list items from Item 1 to Item 4.

Starting URL: https://jqueryui.com/selectable/

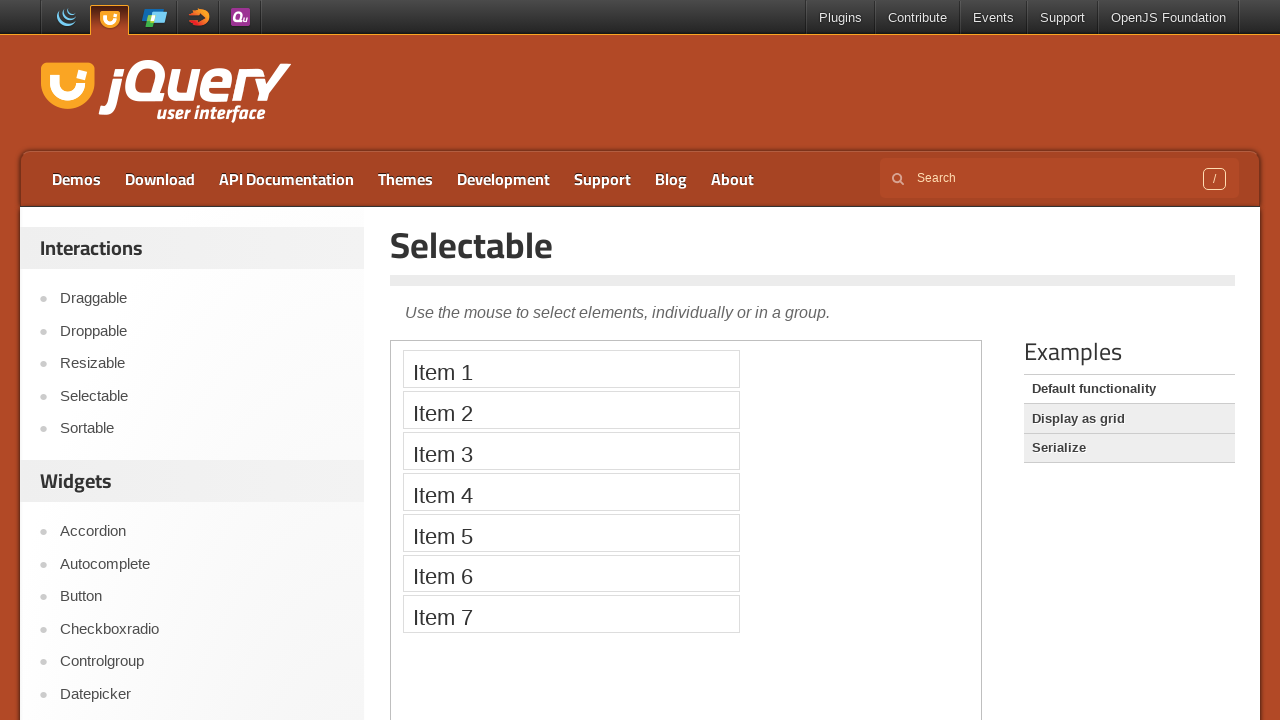

Located the demo iframe
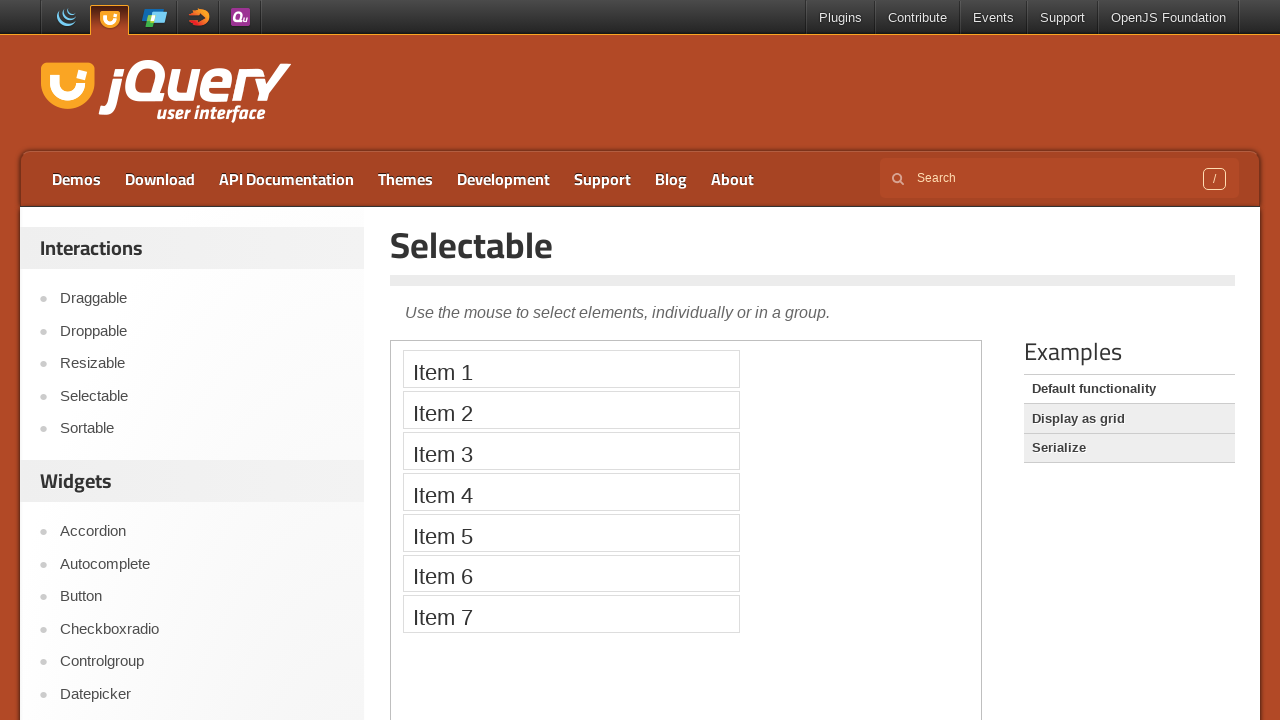

Located Item 1 in the selectable list
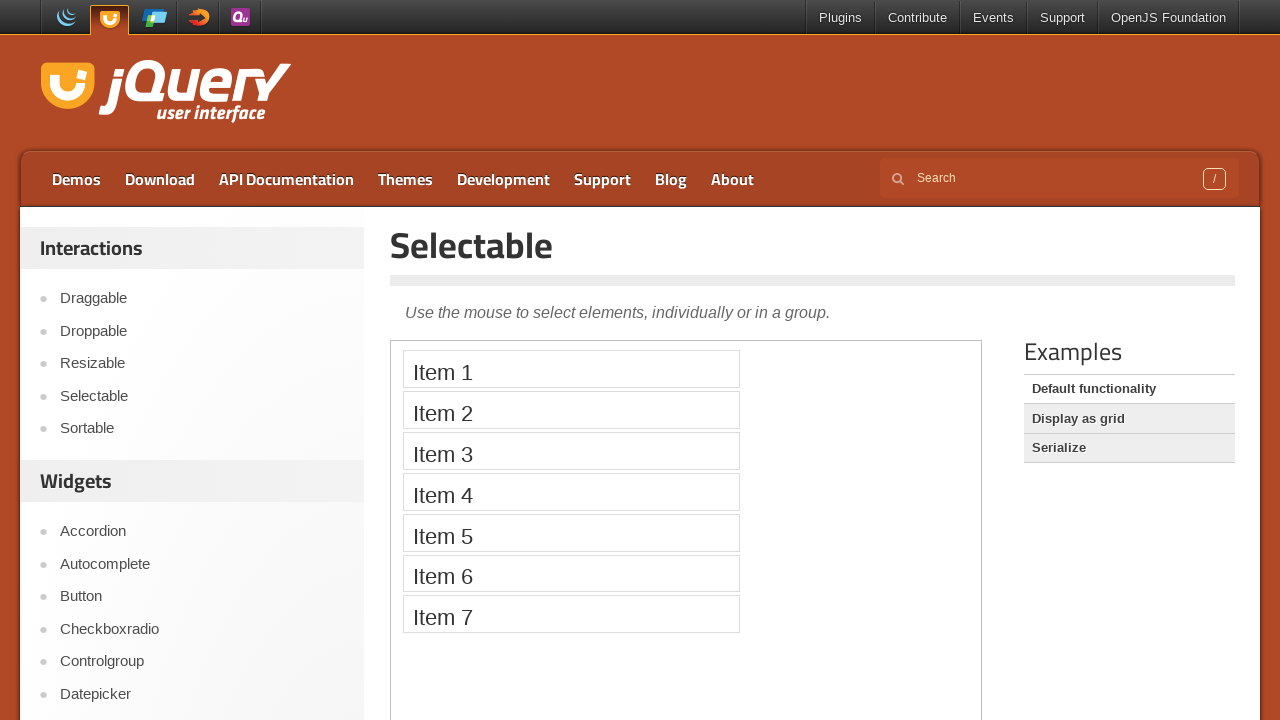

Located Item 4 in the selectable list
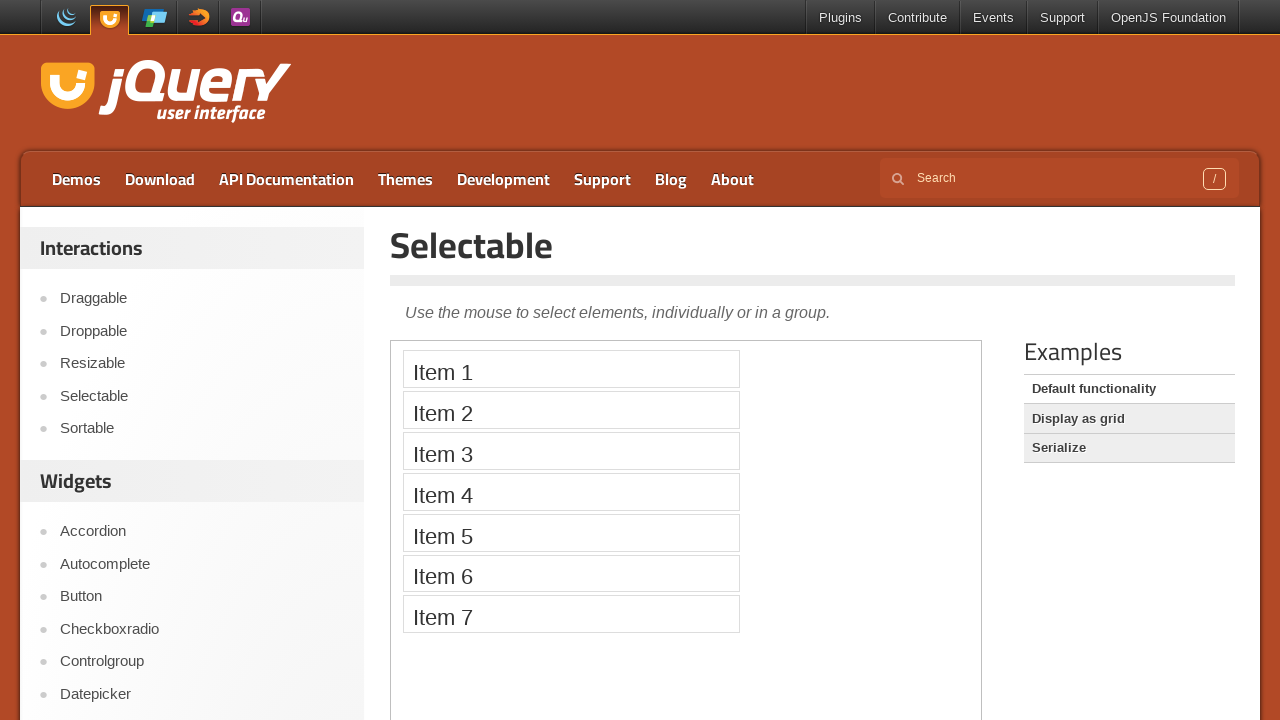

Item 1 is now visible
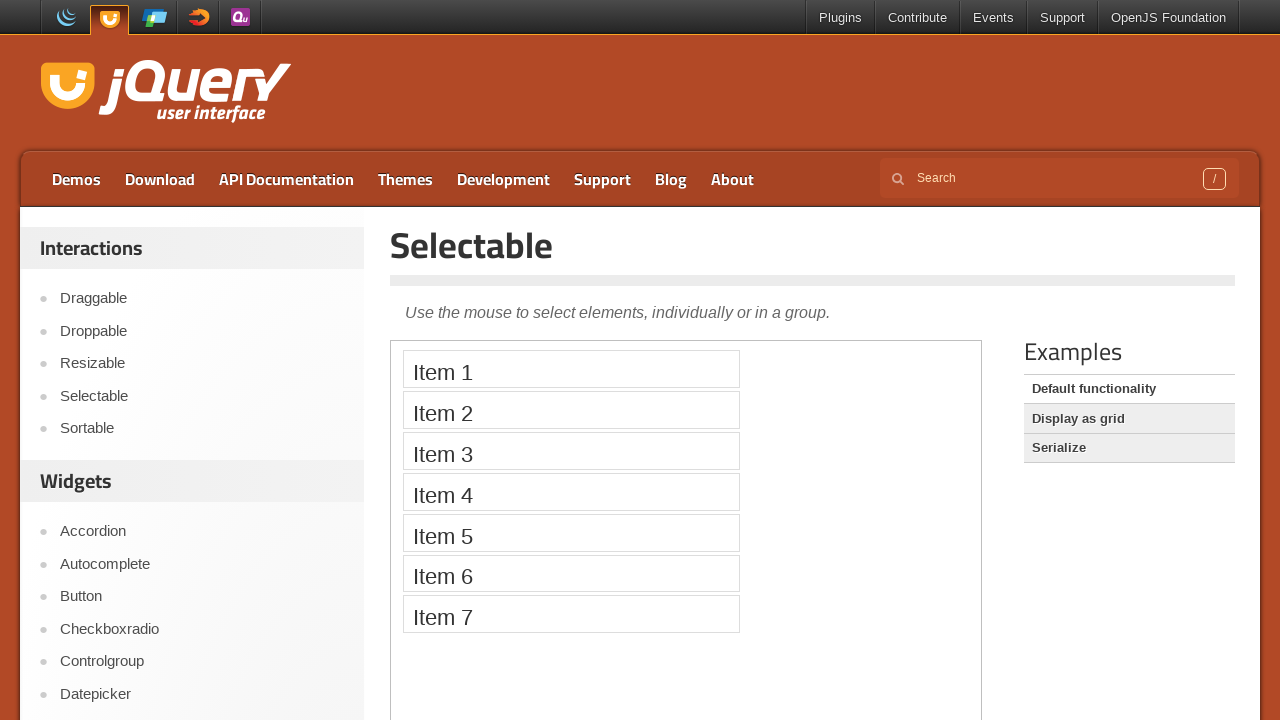

Retrieved bounding box for Item 1
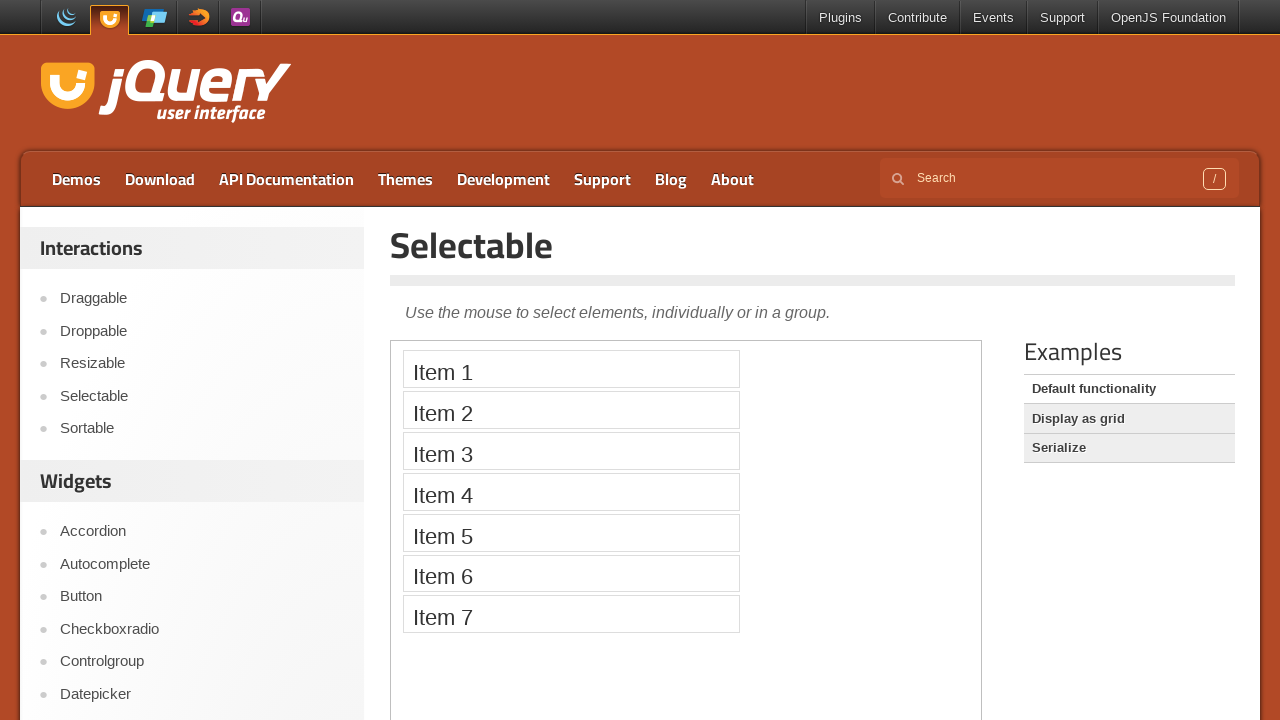

Retrieved bounding box for Item 4
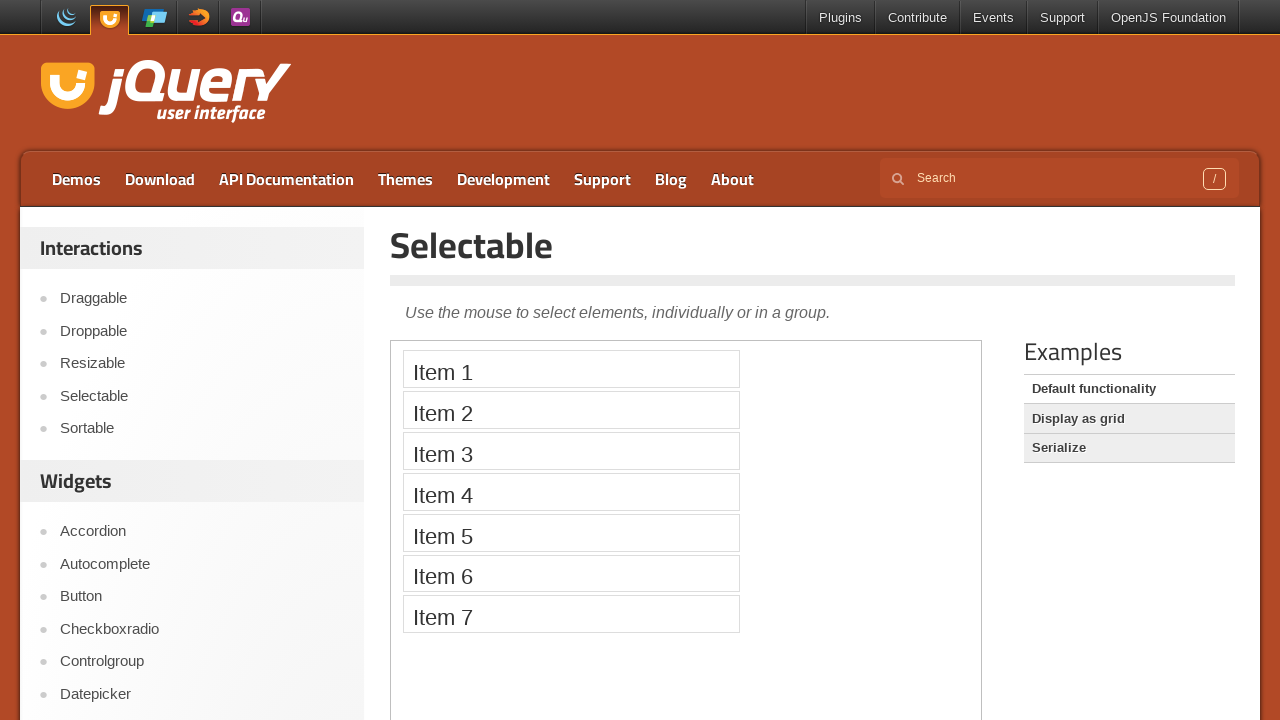

Moved mouse to center of Item 1 at (571, 369)
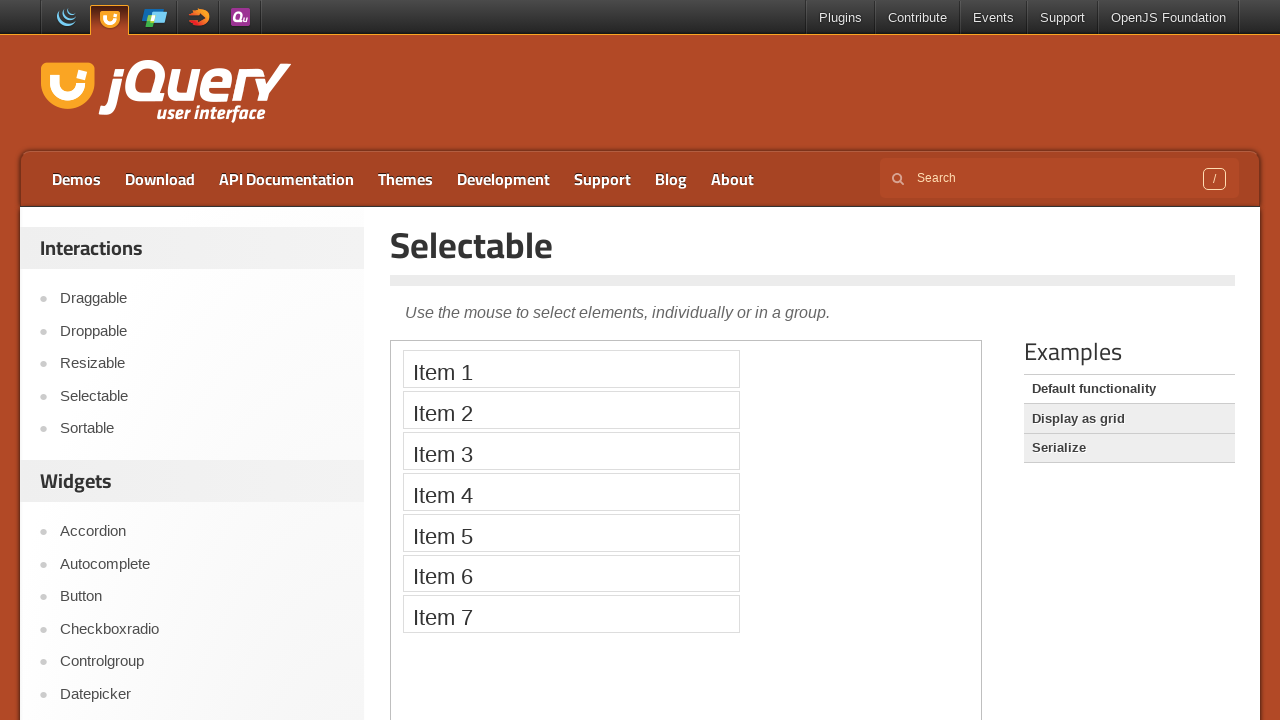

Mouse button pressed down on Item 1 at (571, 369)
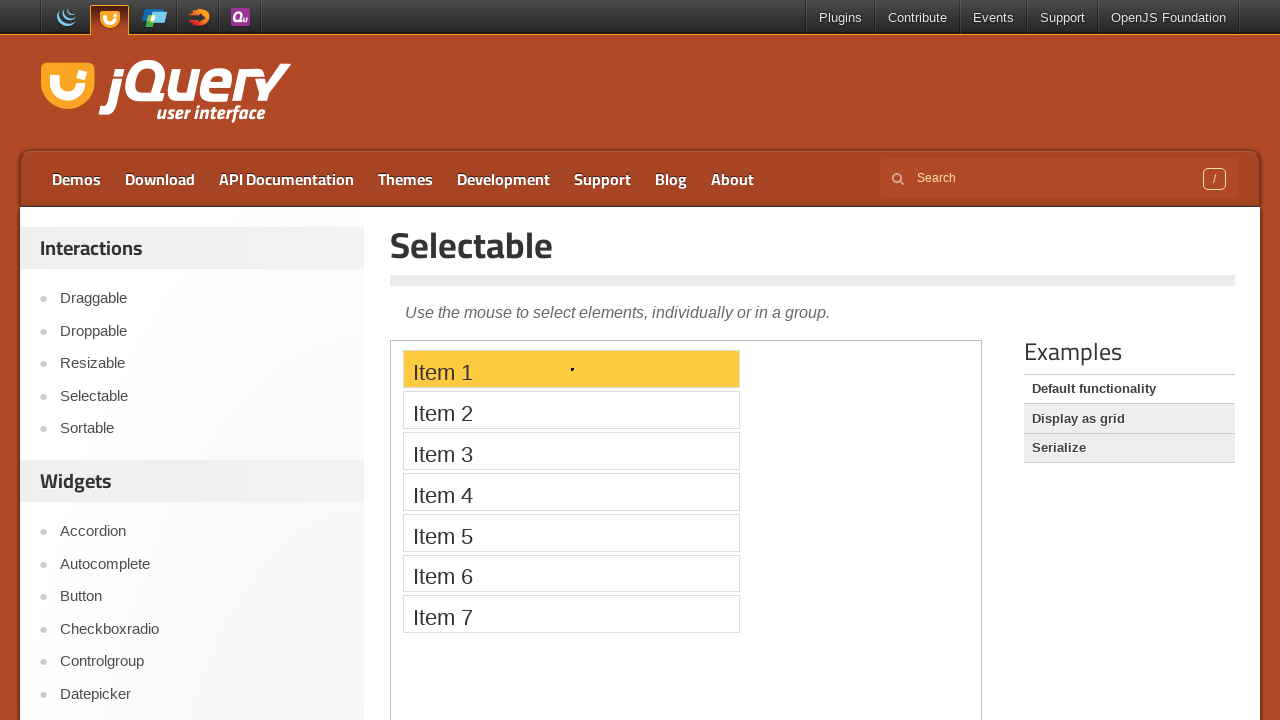

Dragged mouse to center of Item 4 at (571, 492)
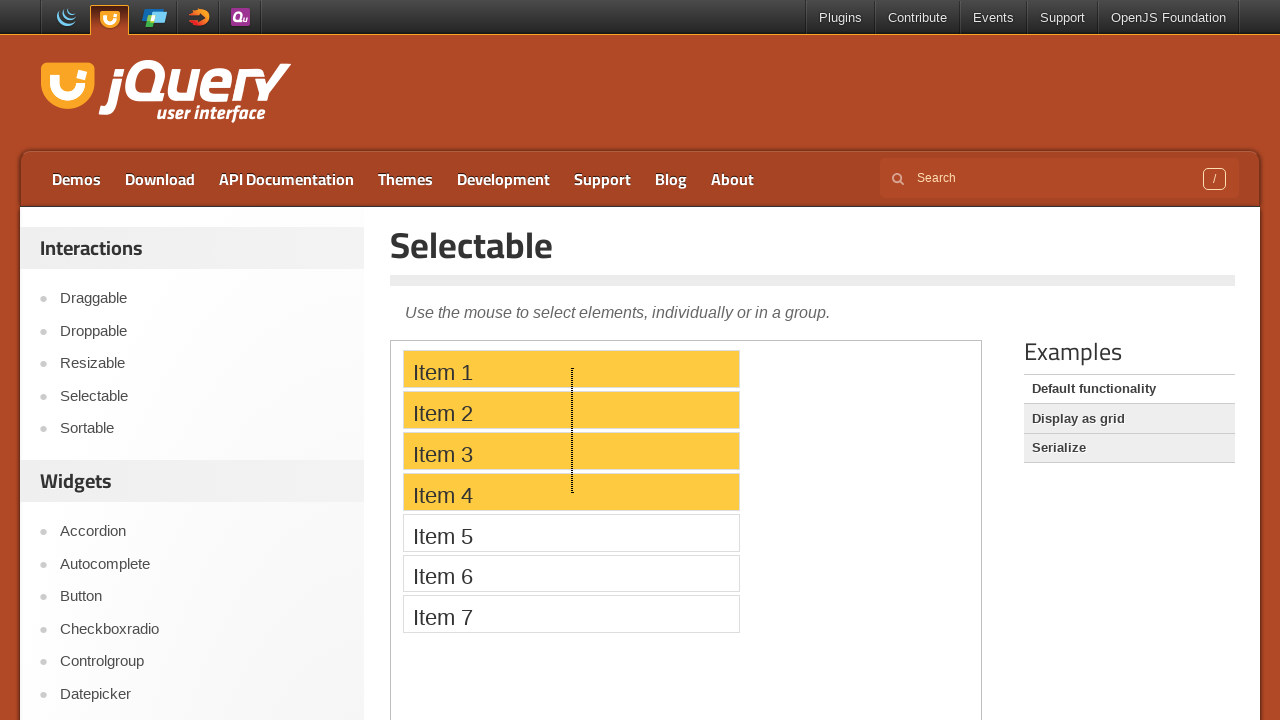

Mouse button released, completing click-and-hold selection from Item 1 to Item 4 at (571, 492)
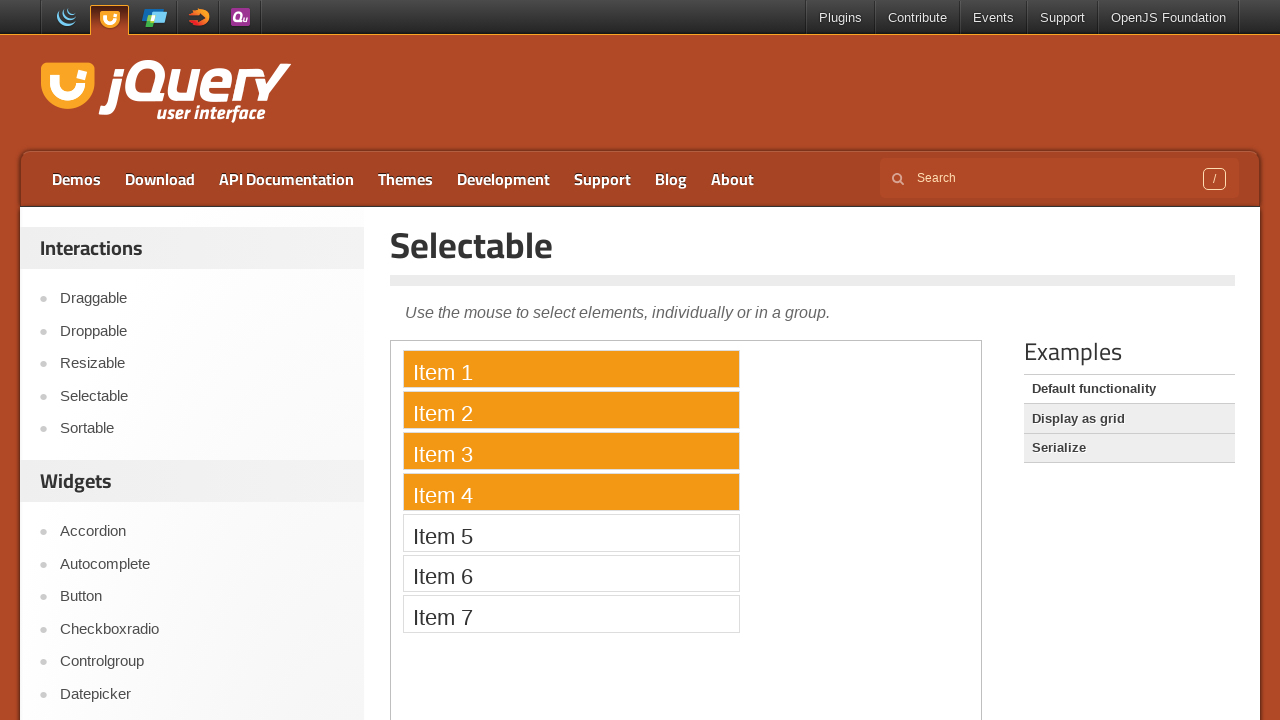

Verified that selected items now have the ui-selected class
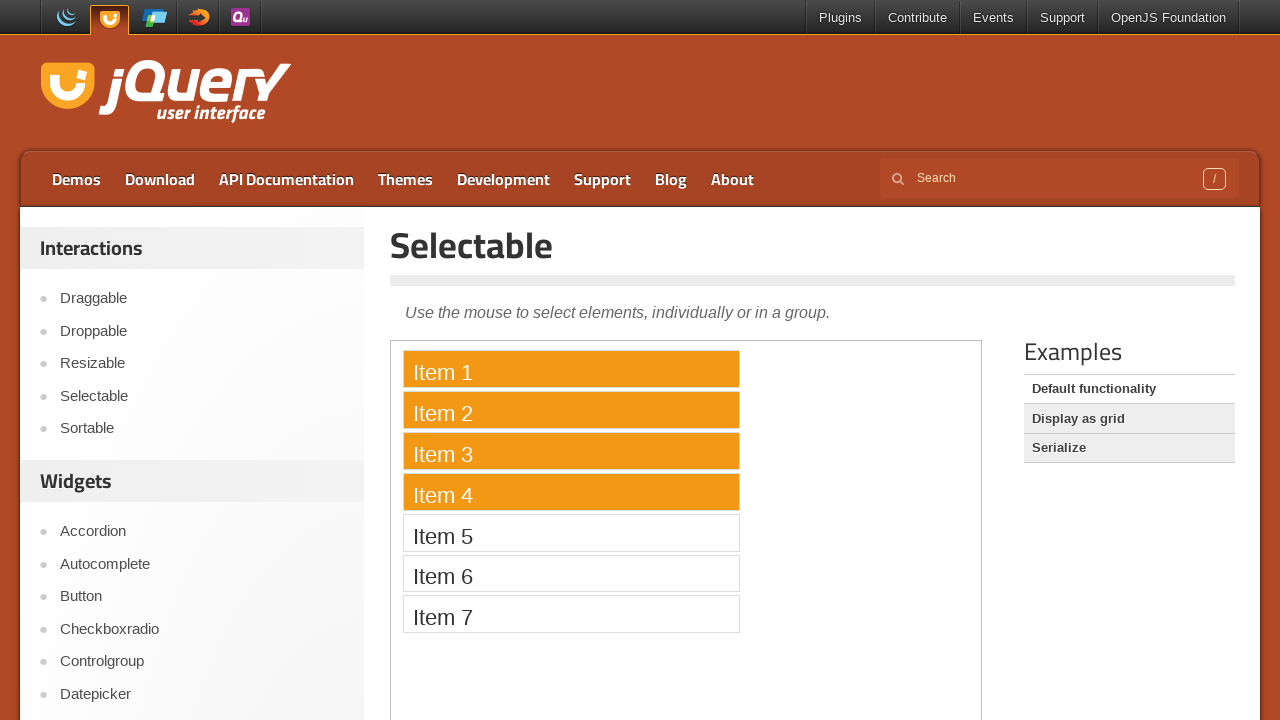

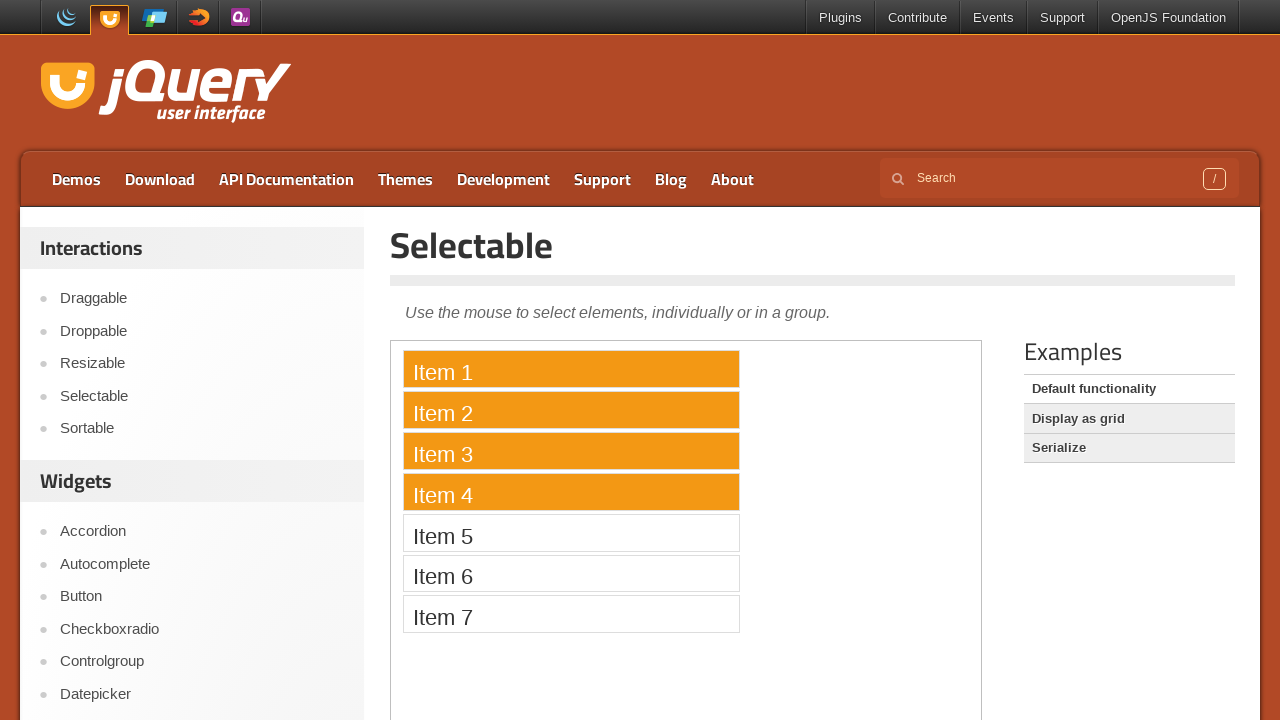